Tests finding a link by partial text (calculated math value), clicking it, then filling out a form with personal information including first name, last name, city, and country fields.

Starting URL: http://suninjuly.github.io/find_link_text

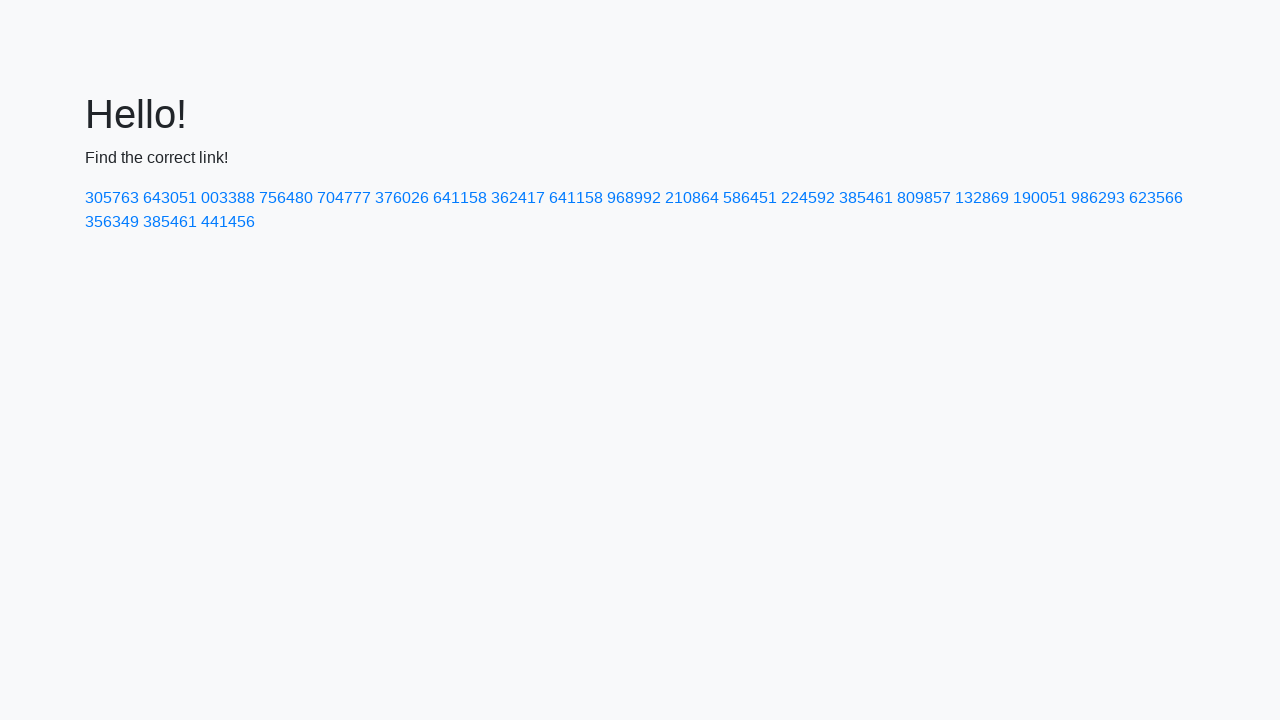

Clicked link with calculated text '224592' at (808, 198) on a:has-text('224592')
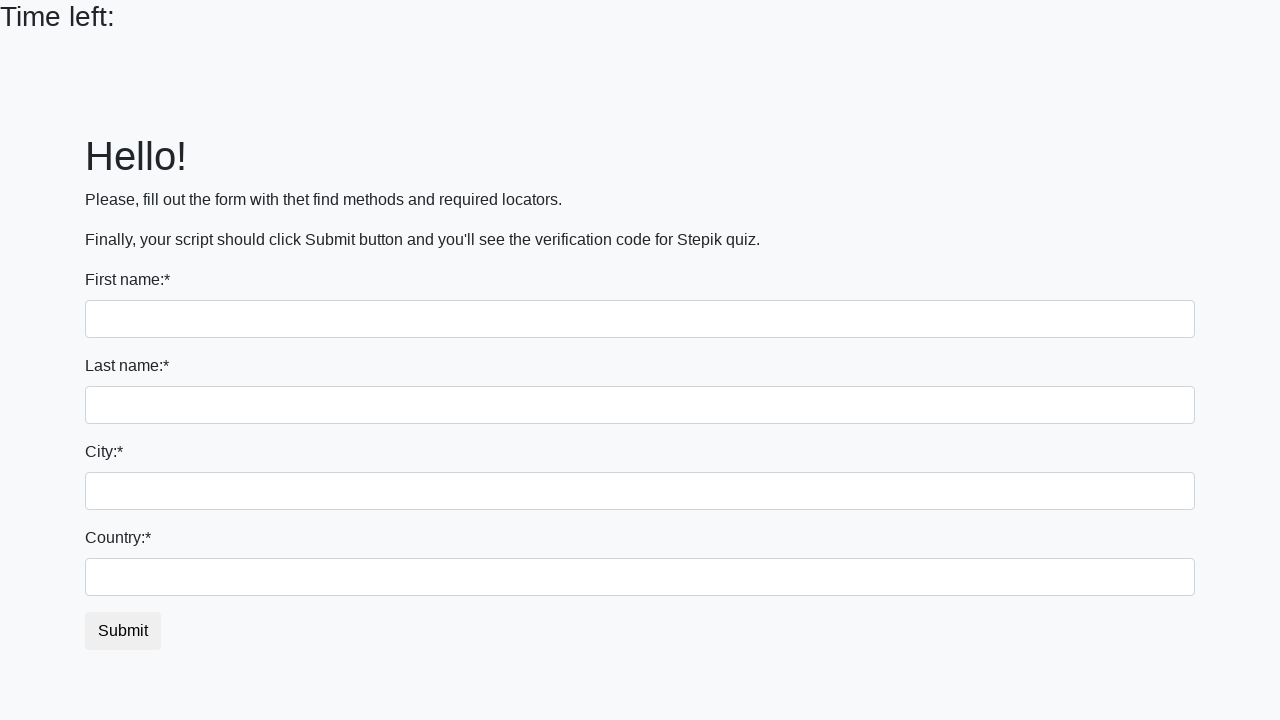

Filled first name field with 'Ivan' on input
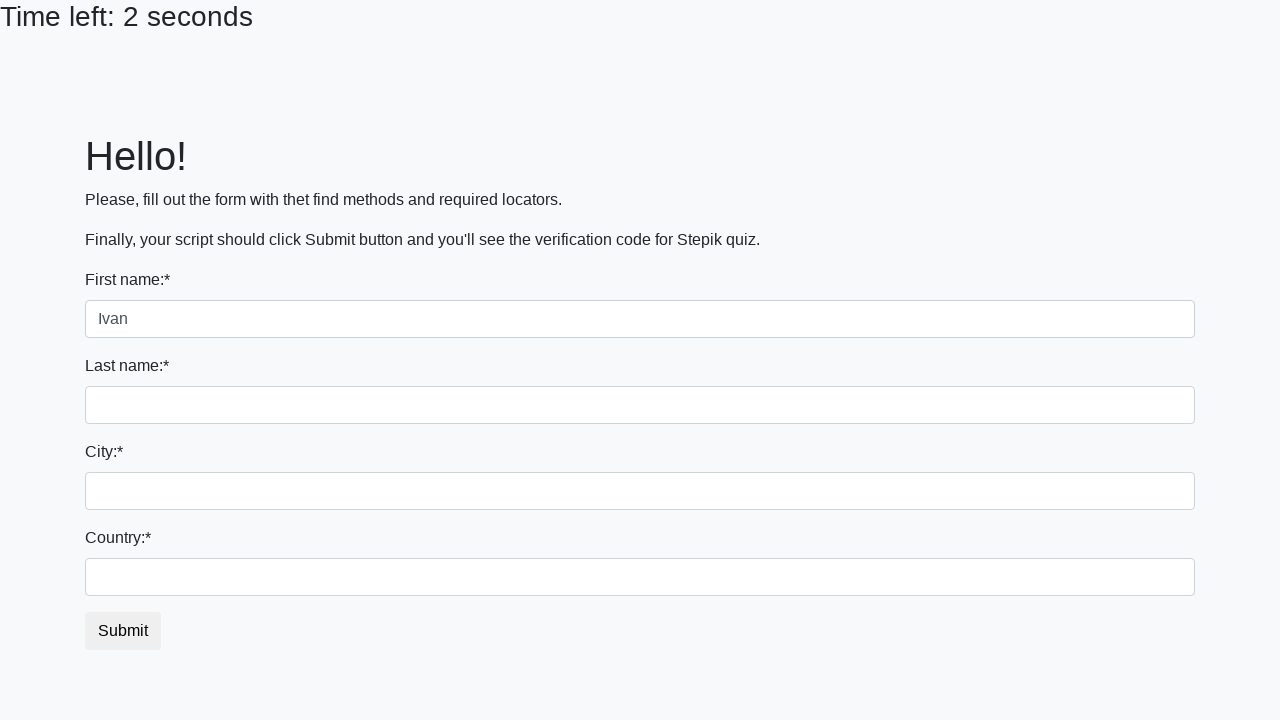

Filled last name field with 'Petrov' on input[name='last_name']
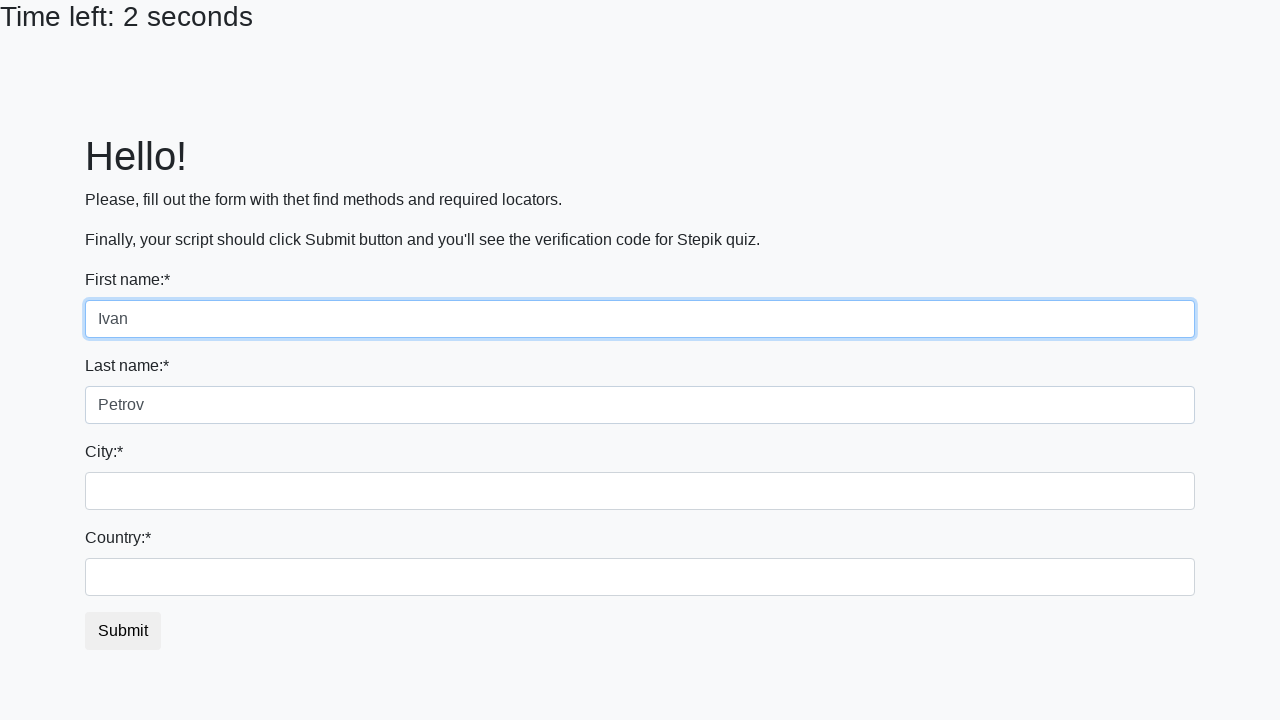

Filled city field with 'Smolensk' on .city
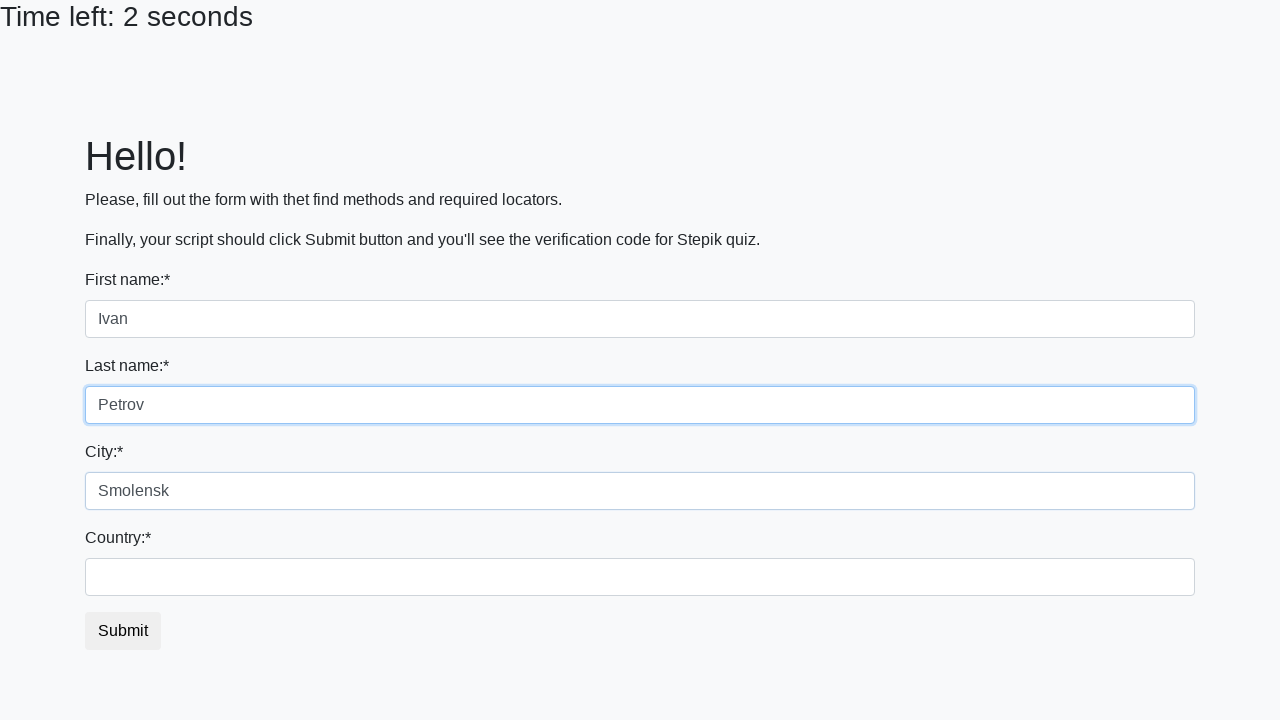

Filled country field with 'Russia' on #country
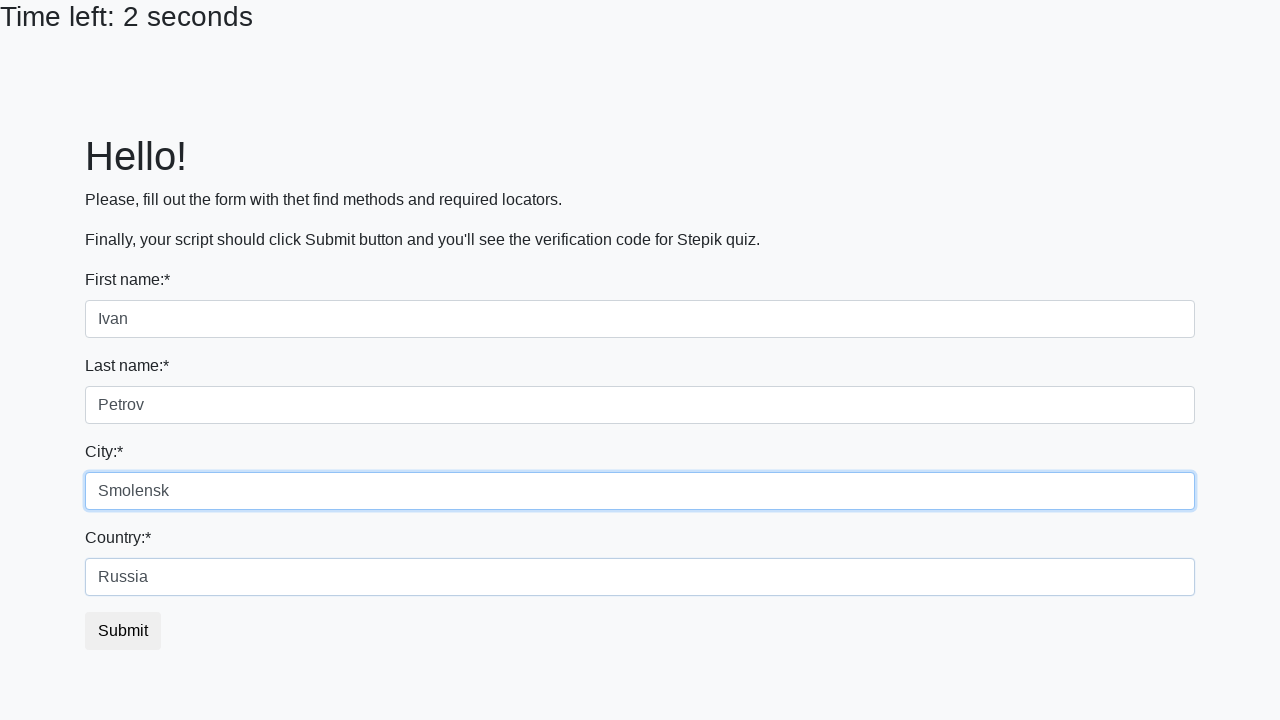

Clicked submit button to submit form at (123, 631) on button.btn
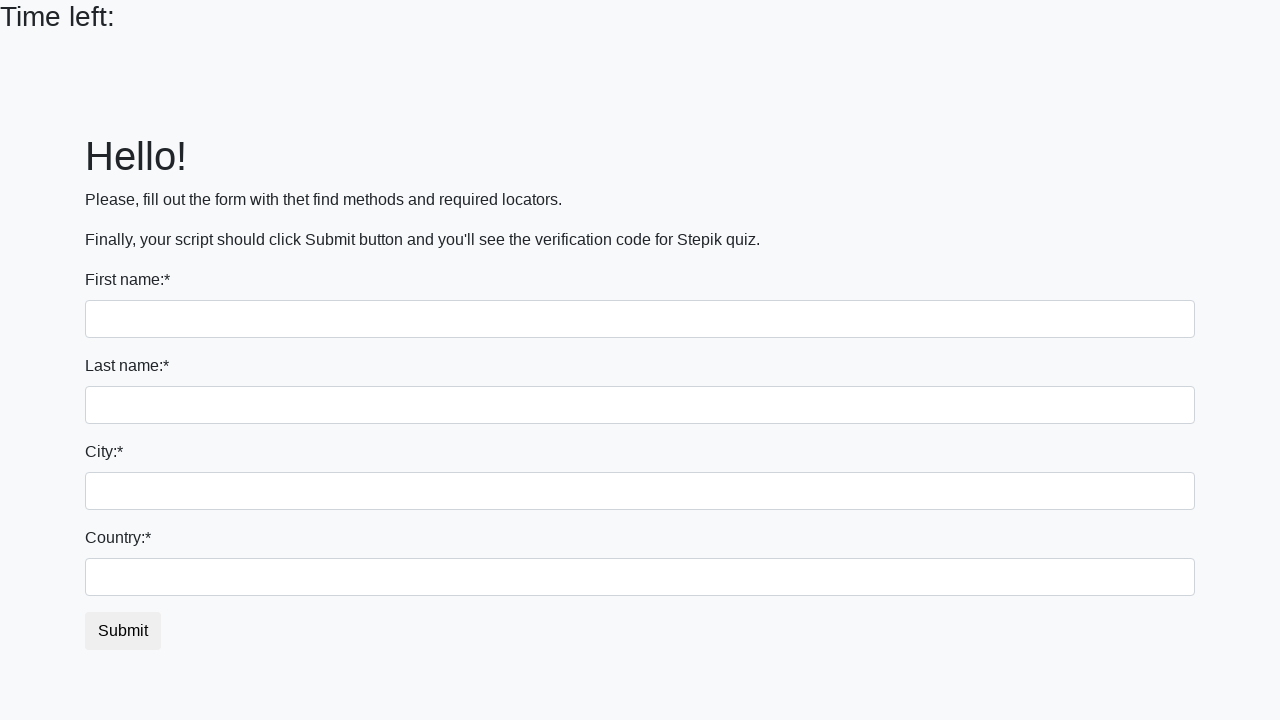

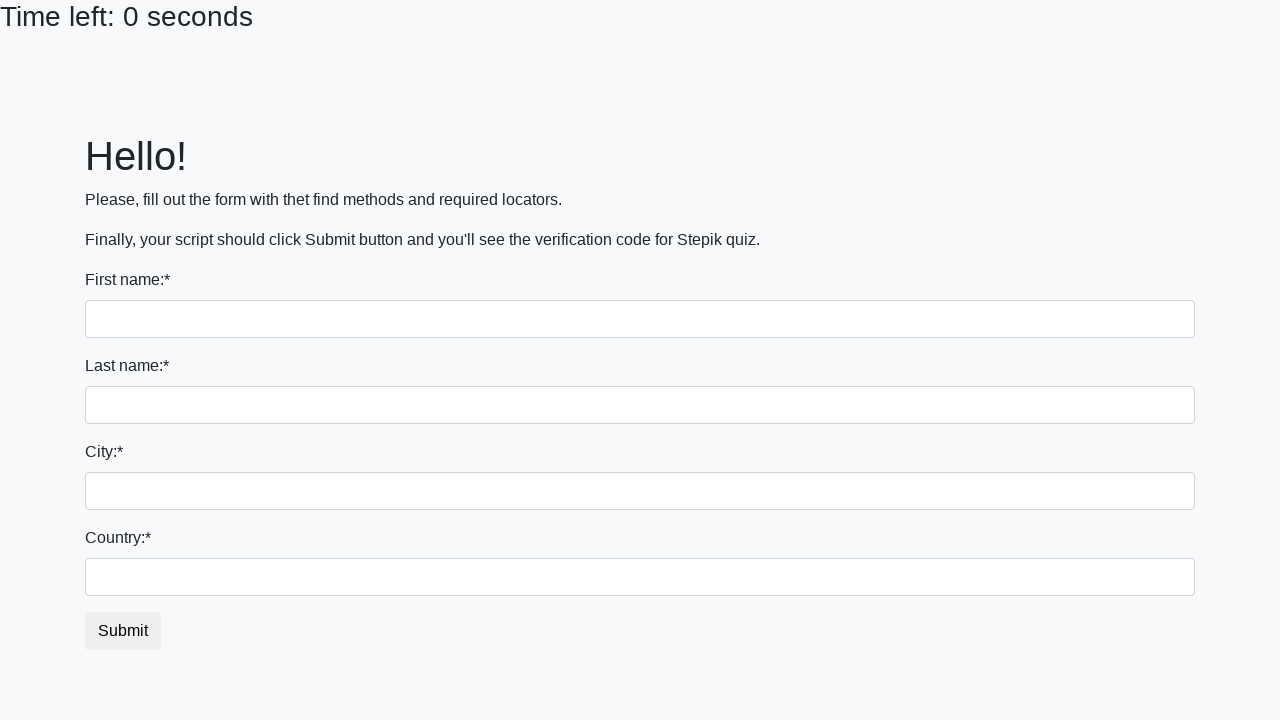